Tests dropdown interactions on a flight booking practice page including selecting currency from a static dropdown, adjusting passenger counts using increment/decrement buttons, and selecting an origin city from a dynamic dropdown.

Starting URL: https://rahulshettyacademy.com/dropdownsPractise/

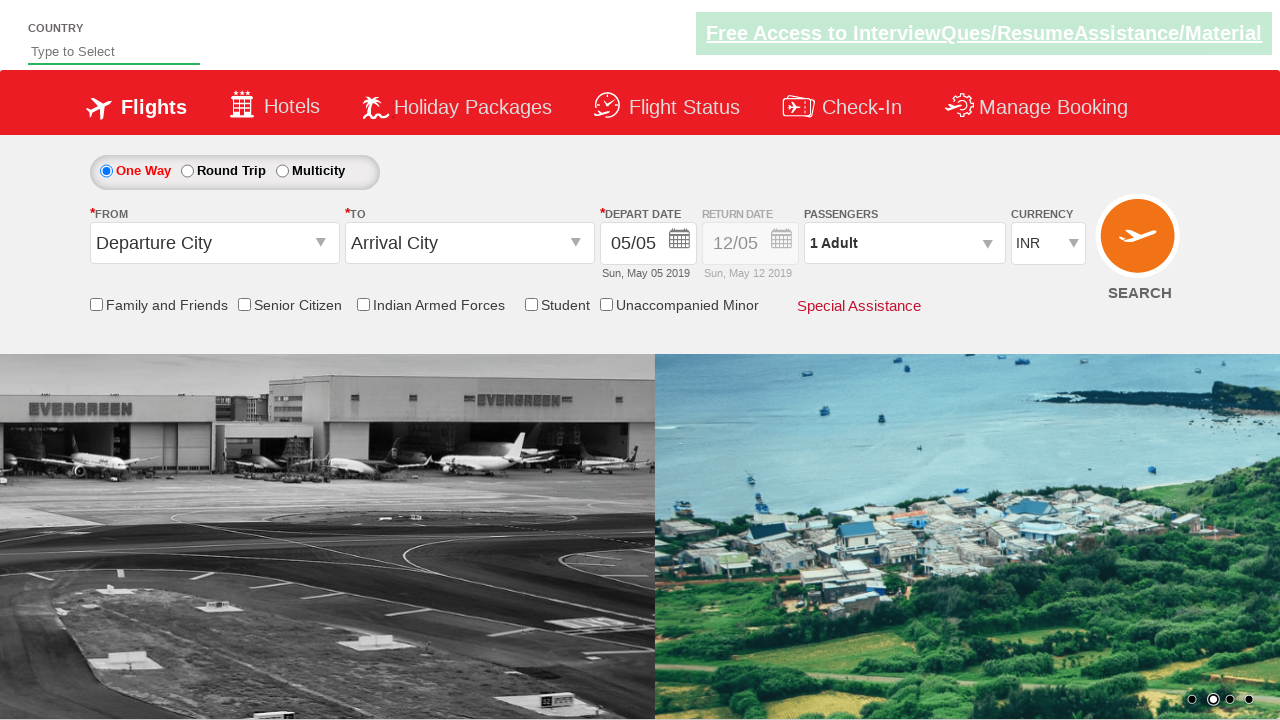

Selected USD from currency dropdown on #ctl00_mainContent_DropDownListCurrency
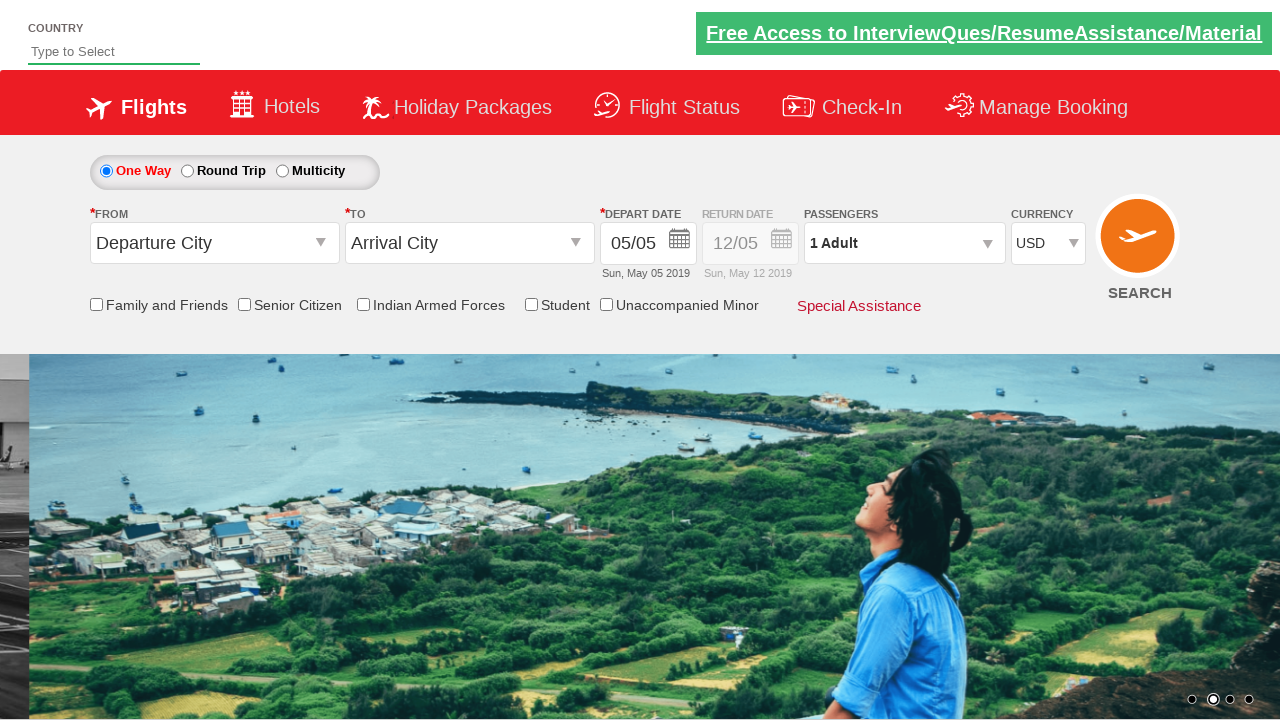

Waited 1 second after USD selection
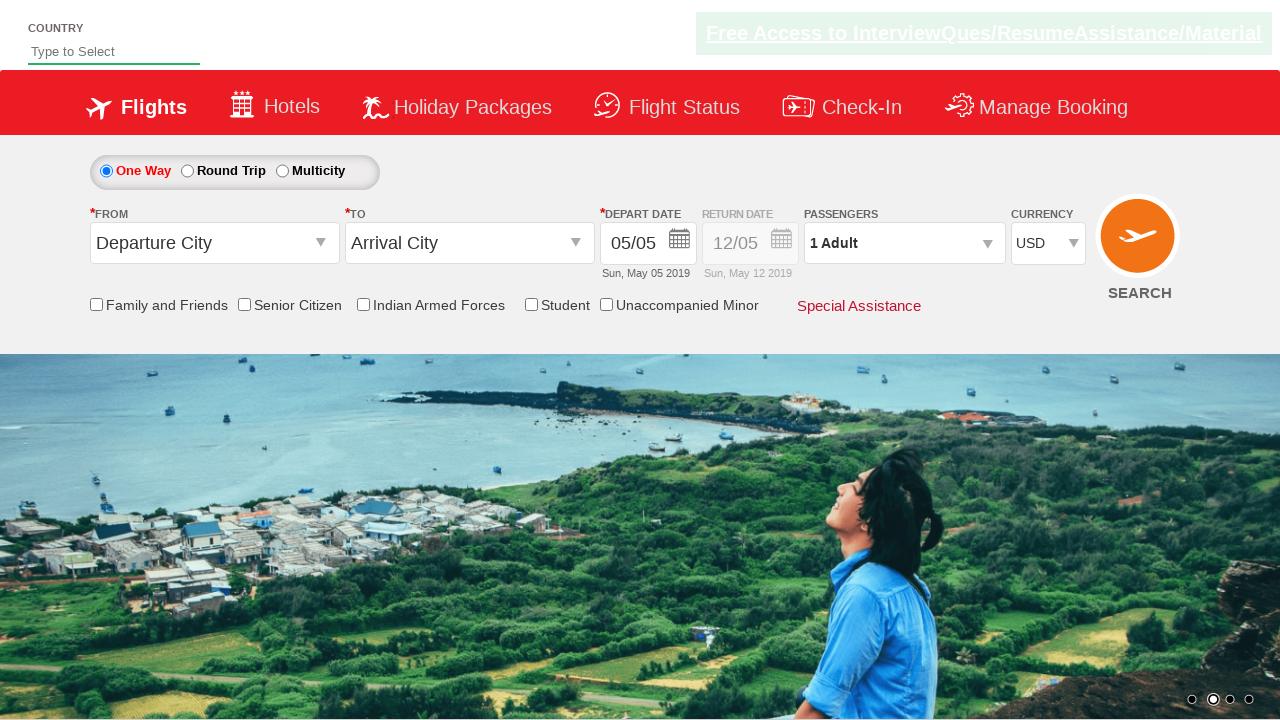

Selected AED from currency dropdown on #ctl00_mainContent_DropDownListCurrency
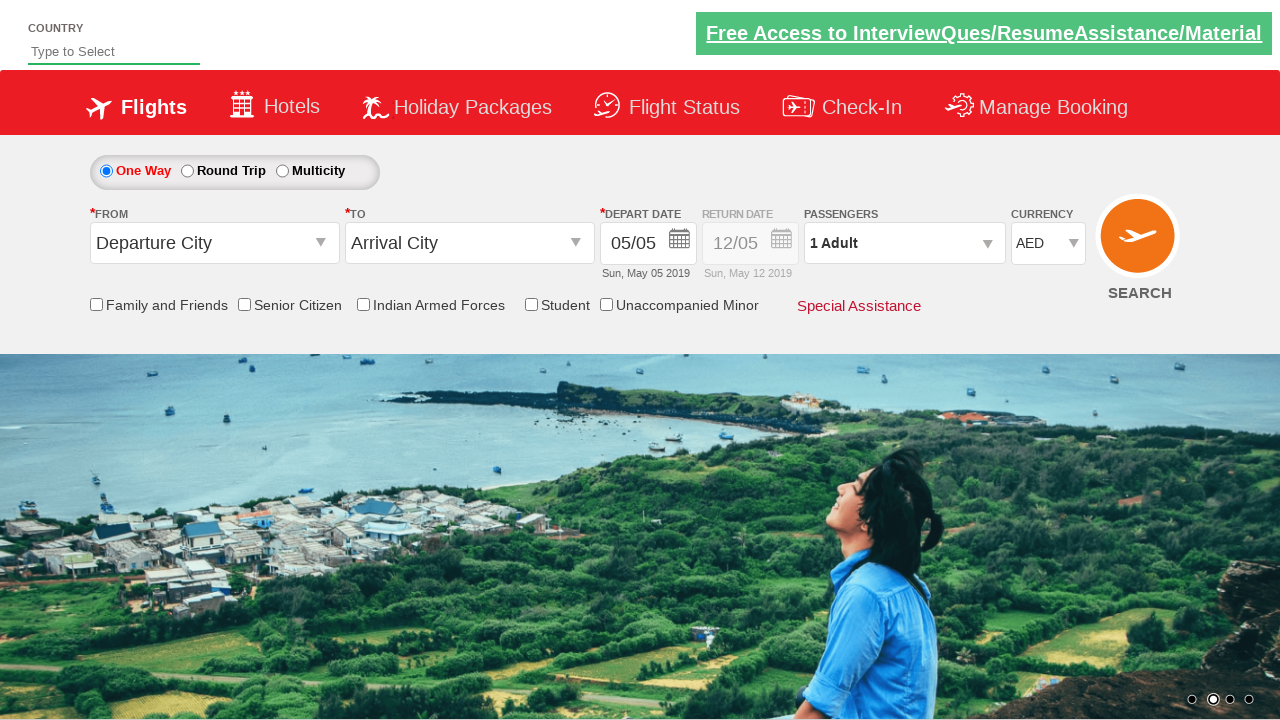

Waited 1 second after AED selection
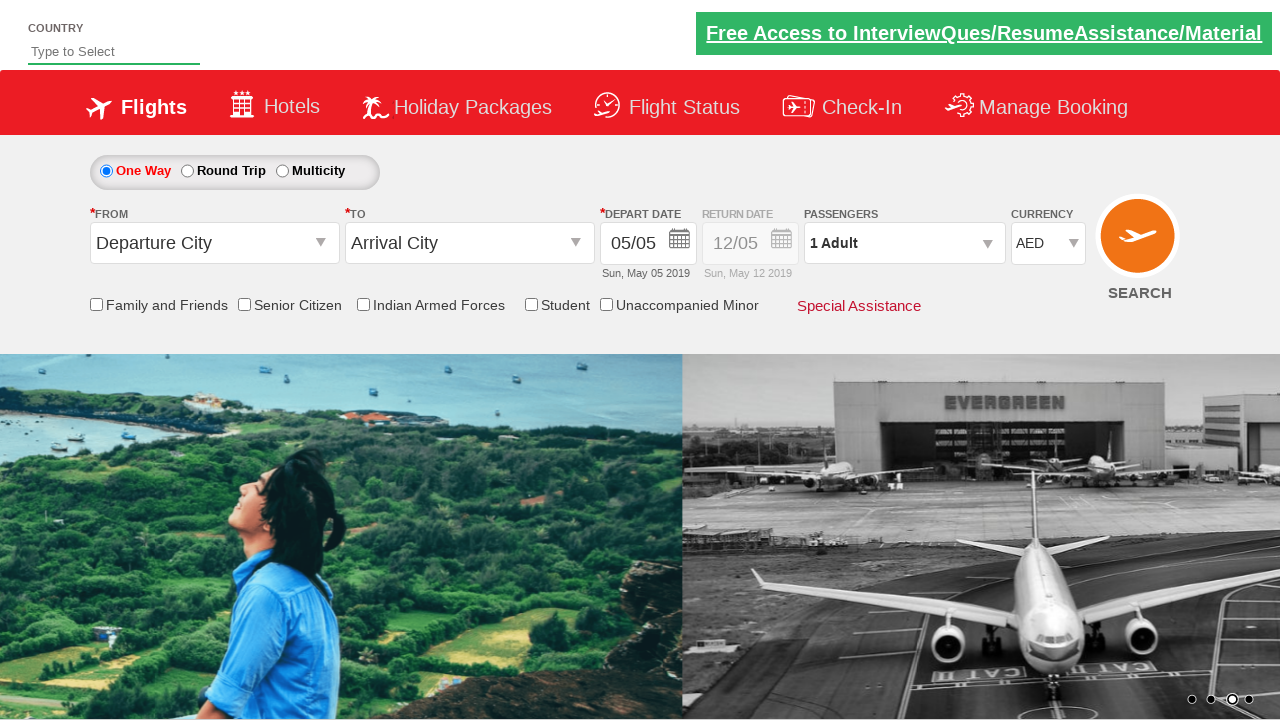

Selected currency dropdown option at index 1 on #ctl00_mainContent_DropDownListCurrency
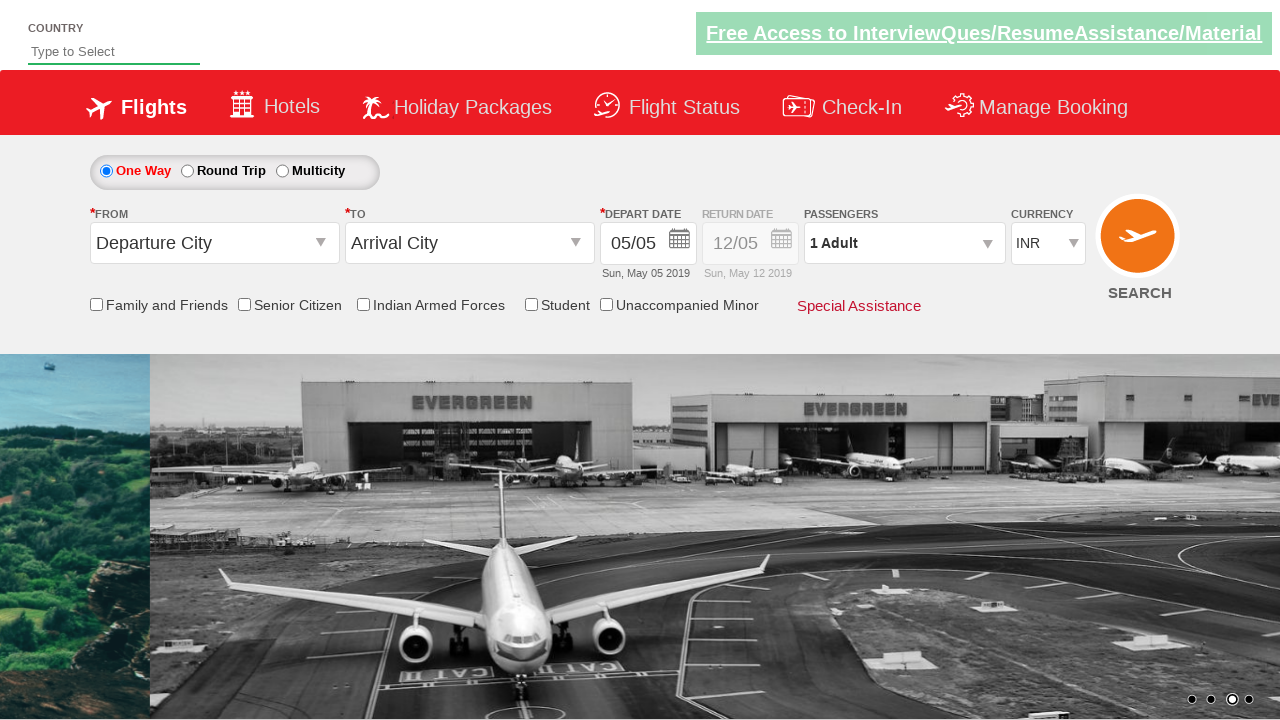

Waited 1 second after index selection
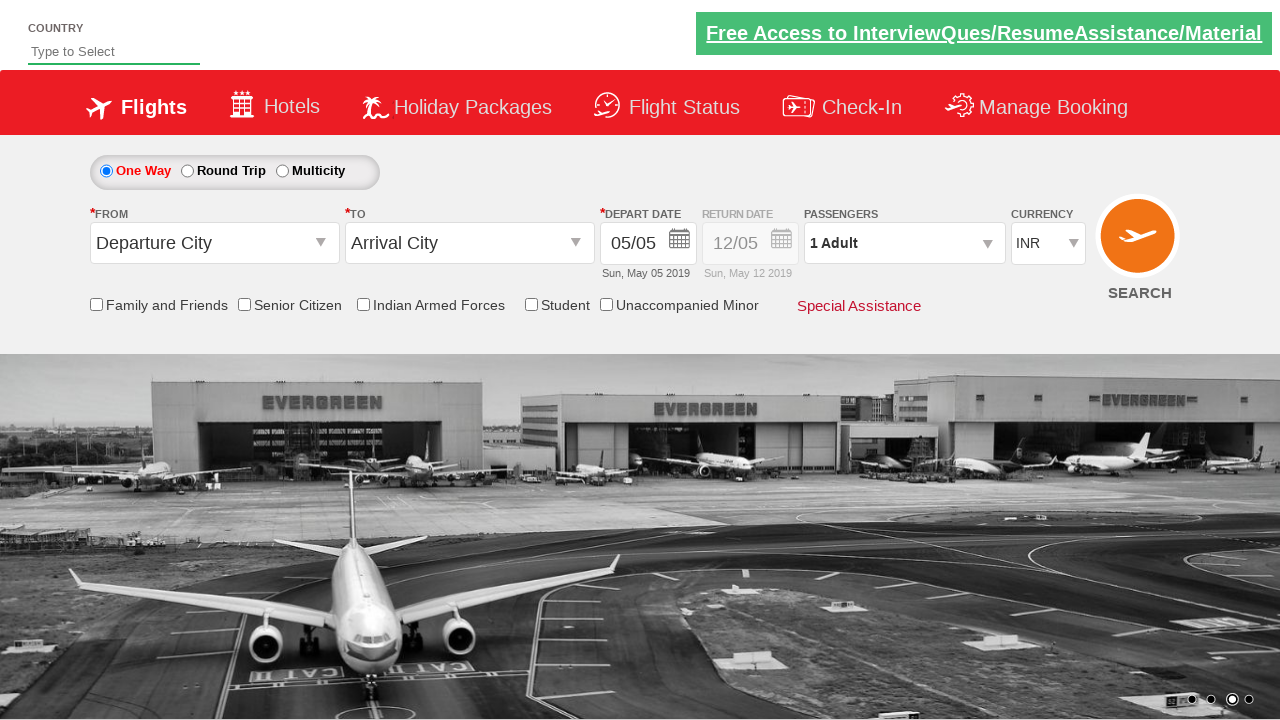

Clicked on passenger dropdown to open it at (904, 243) on #divpaxinfo
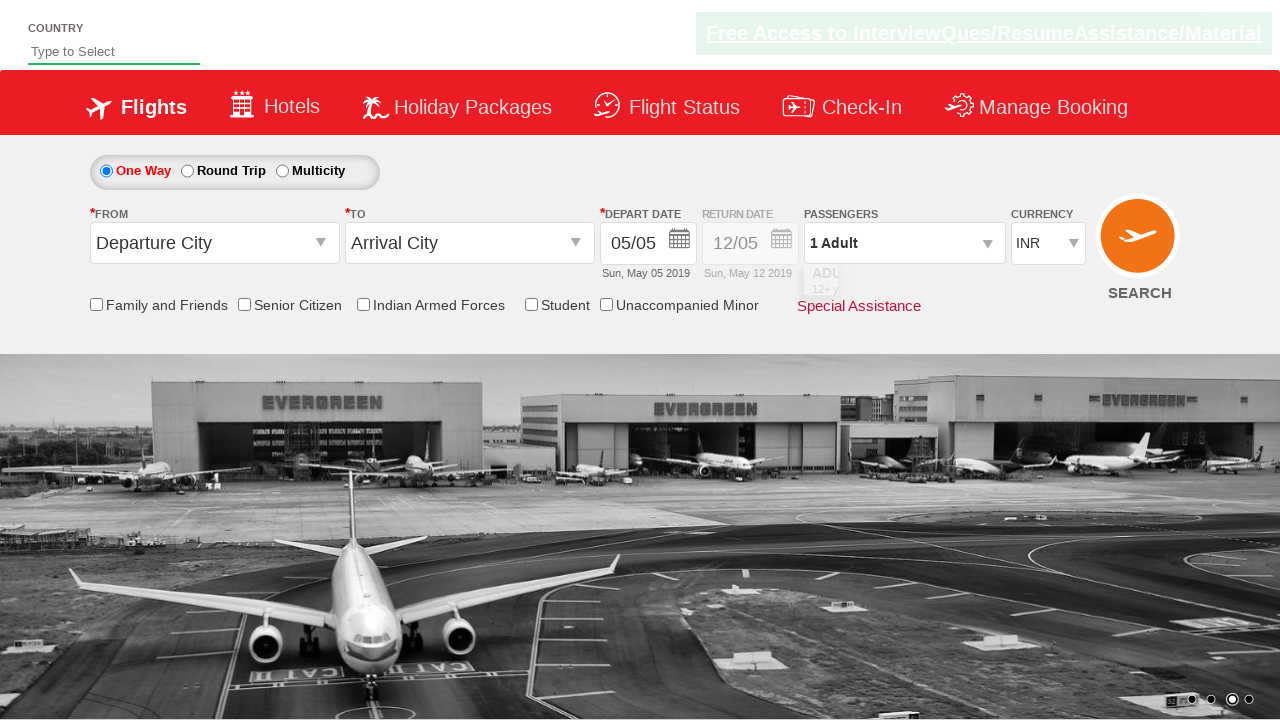

Waited 1 second after opening passenger dropdown
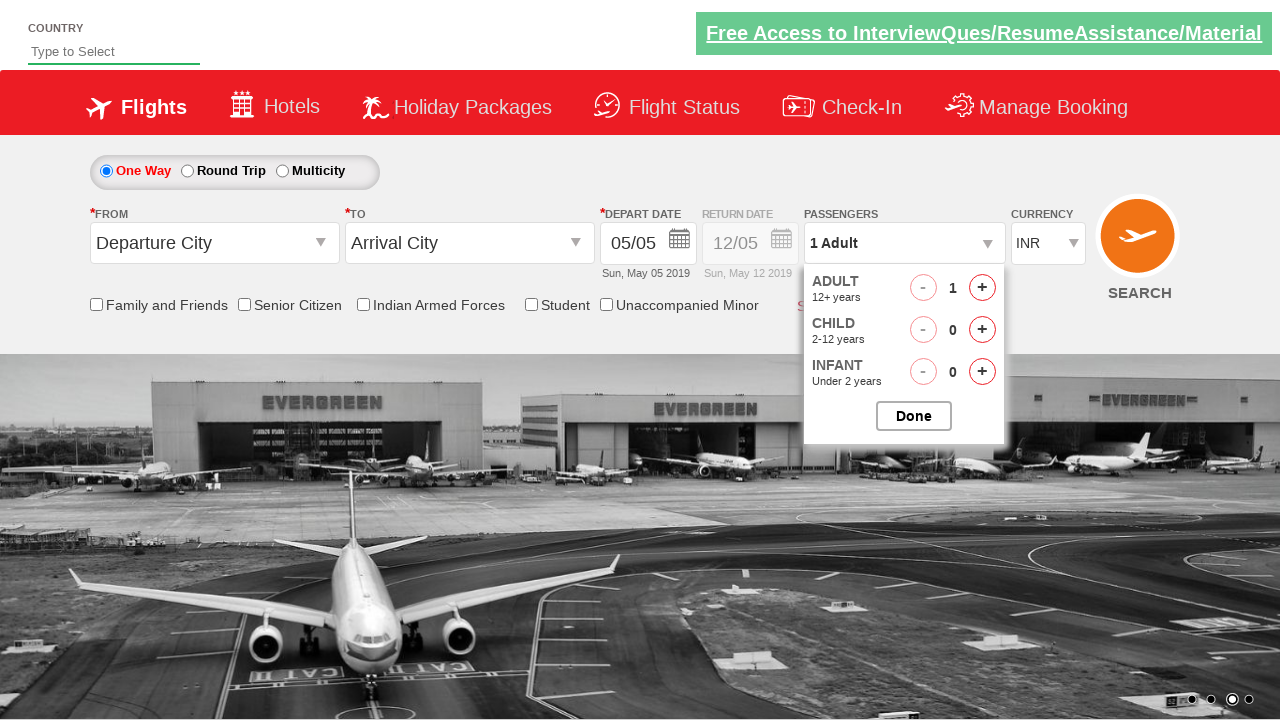

Clicked increment adult button (click 1 of 5) at (982, 288) on #hrefIncAdt
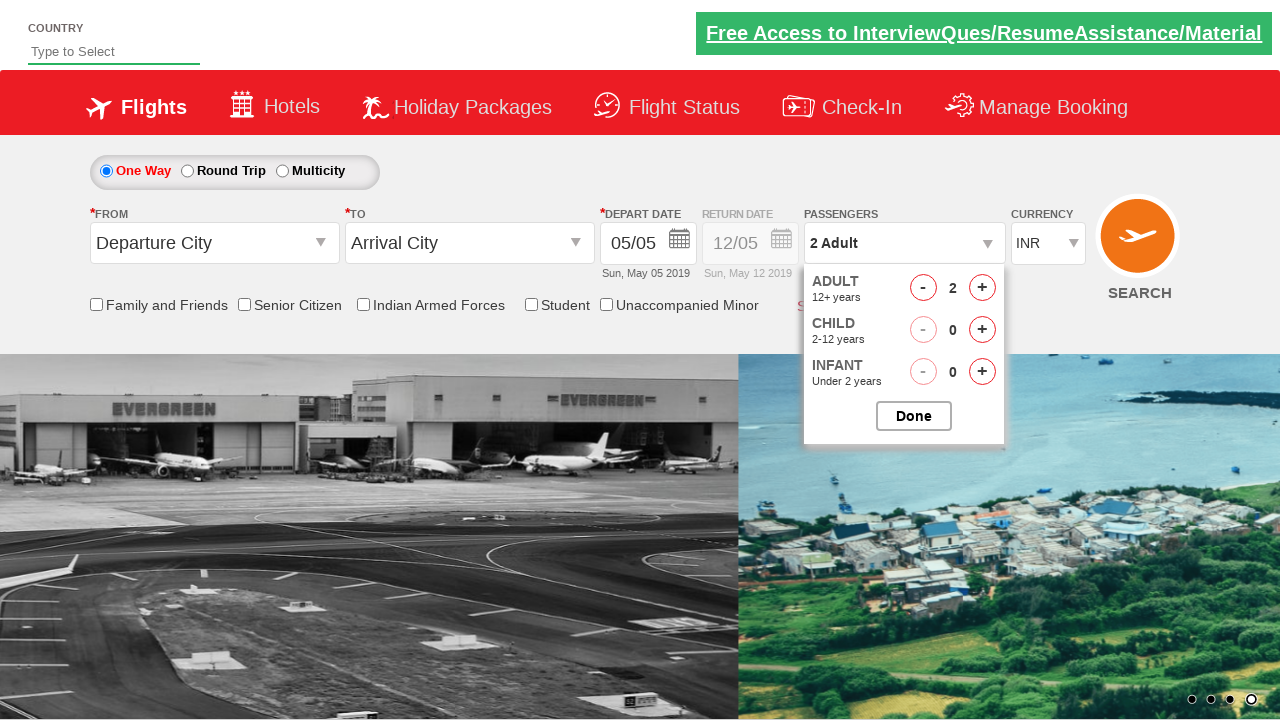

Clicked increment adult button (click 2 of 5) at (982, 288) on #hrefIncAdt
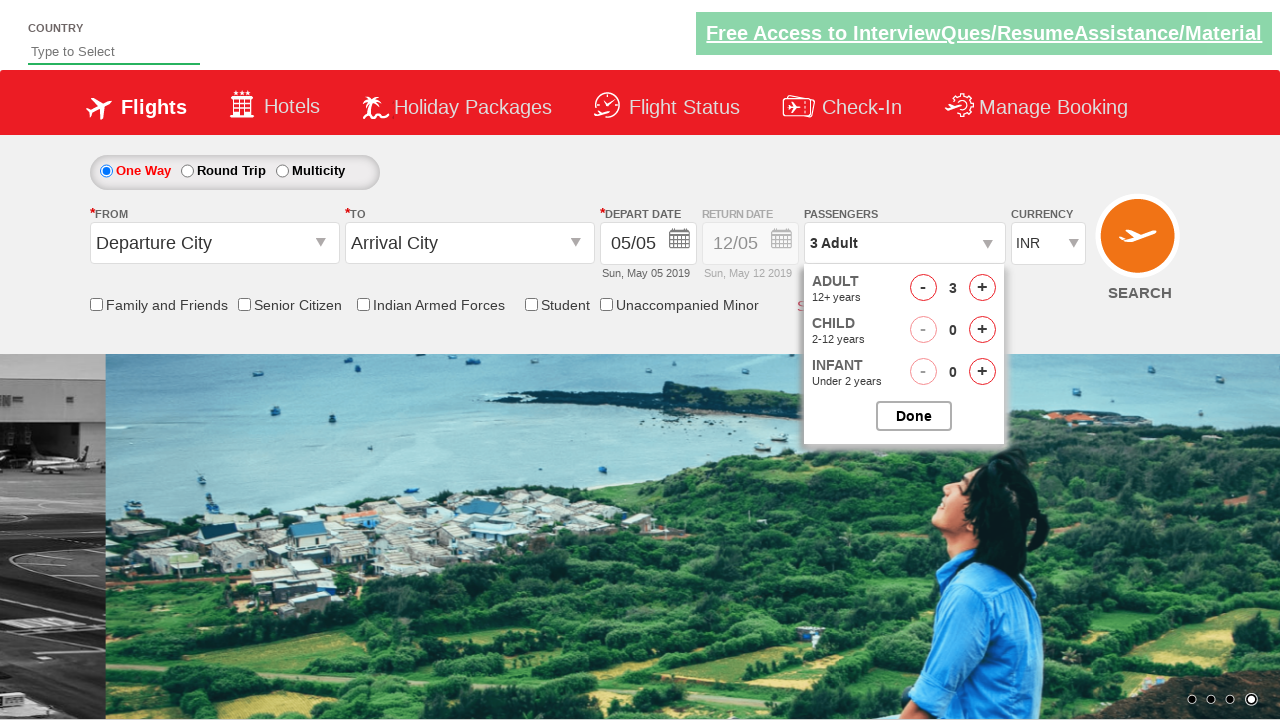

Clicked increment adult button (click 3 of 5) at (982, 288) on #hrefIncAdt
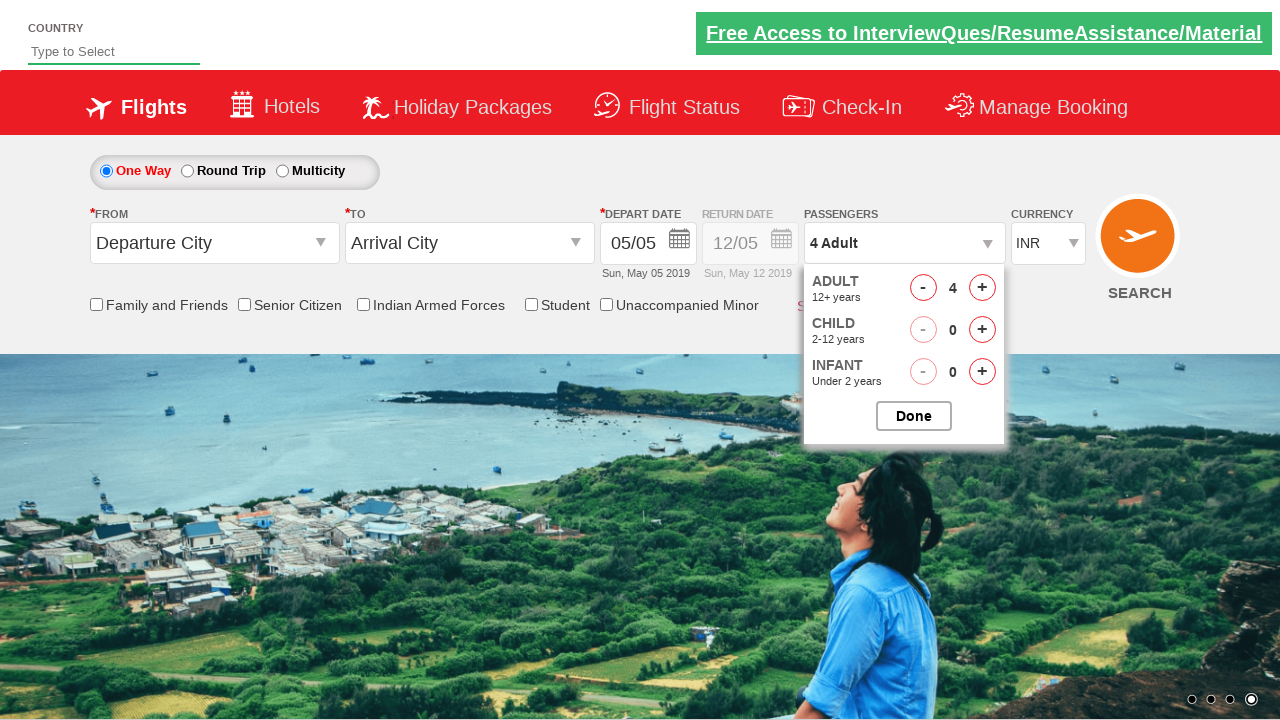

Clicked increment adult button (click 4 of 5) at (982, 288) on #hrefIncAdt
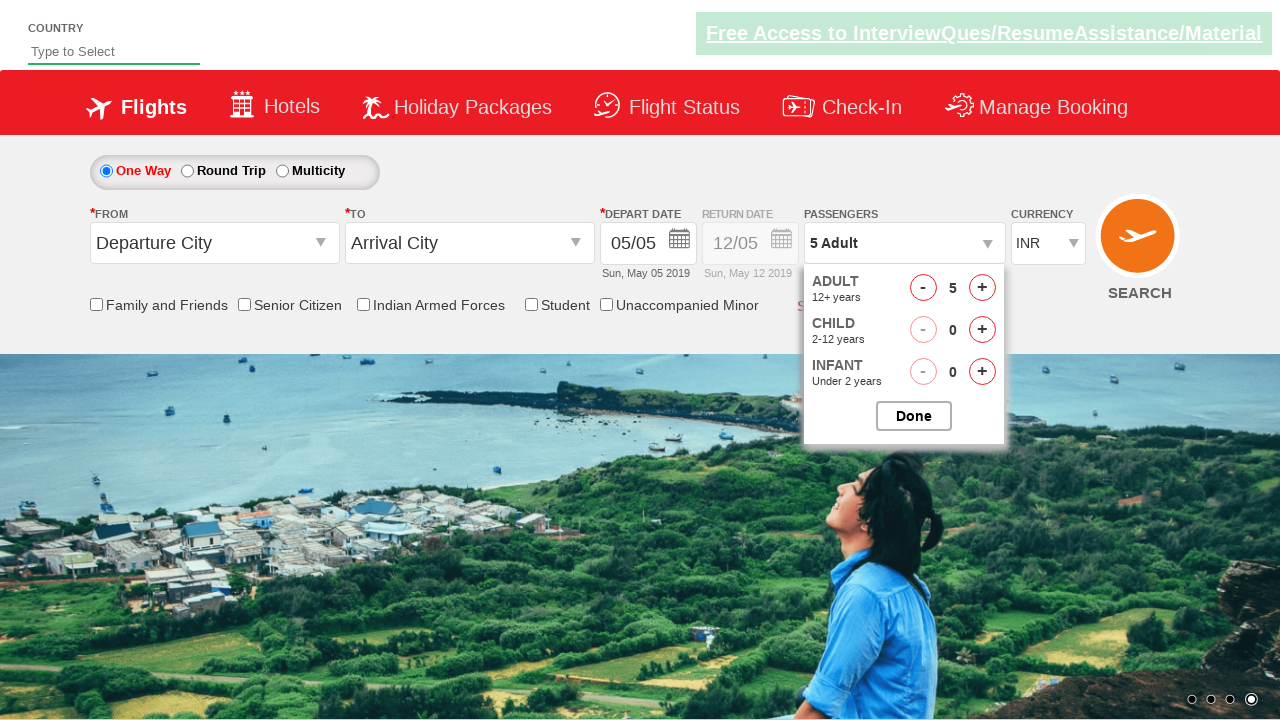

Clicked increment adult button (click 5 of 5) at (982, 288) on #hrefIncAdt
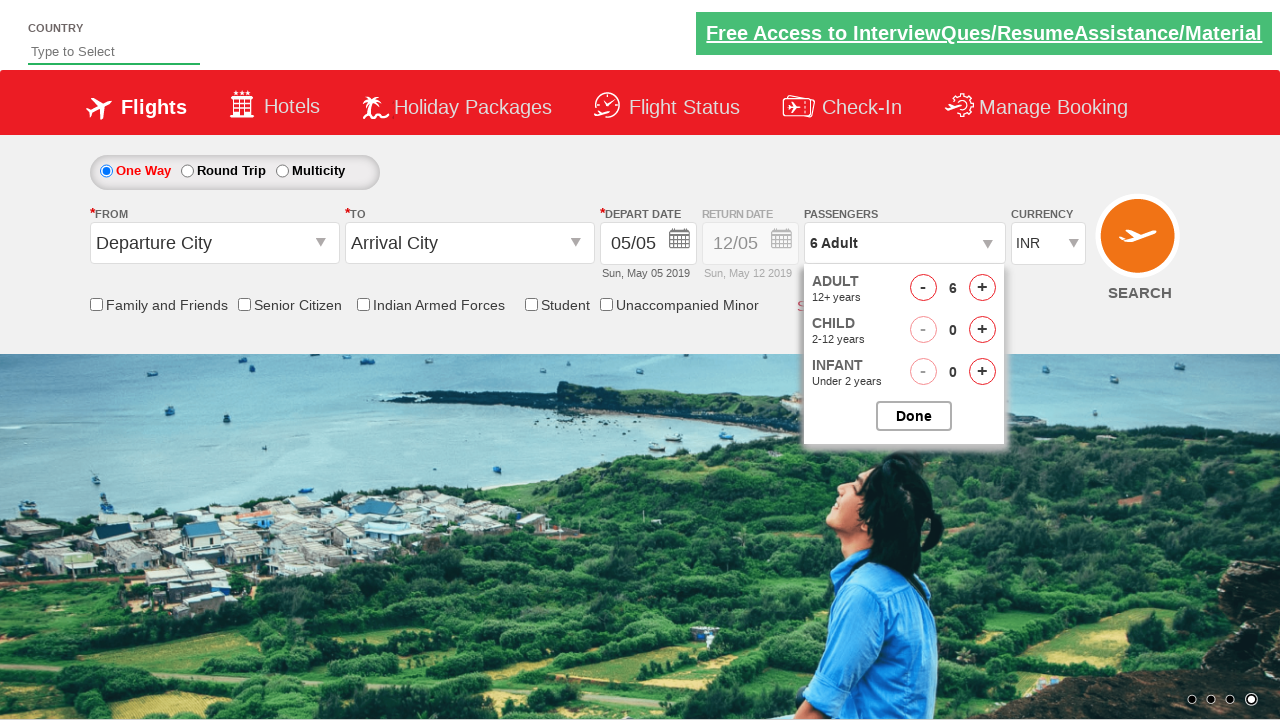

Waited 1 second after adding 5 adult passengers
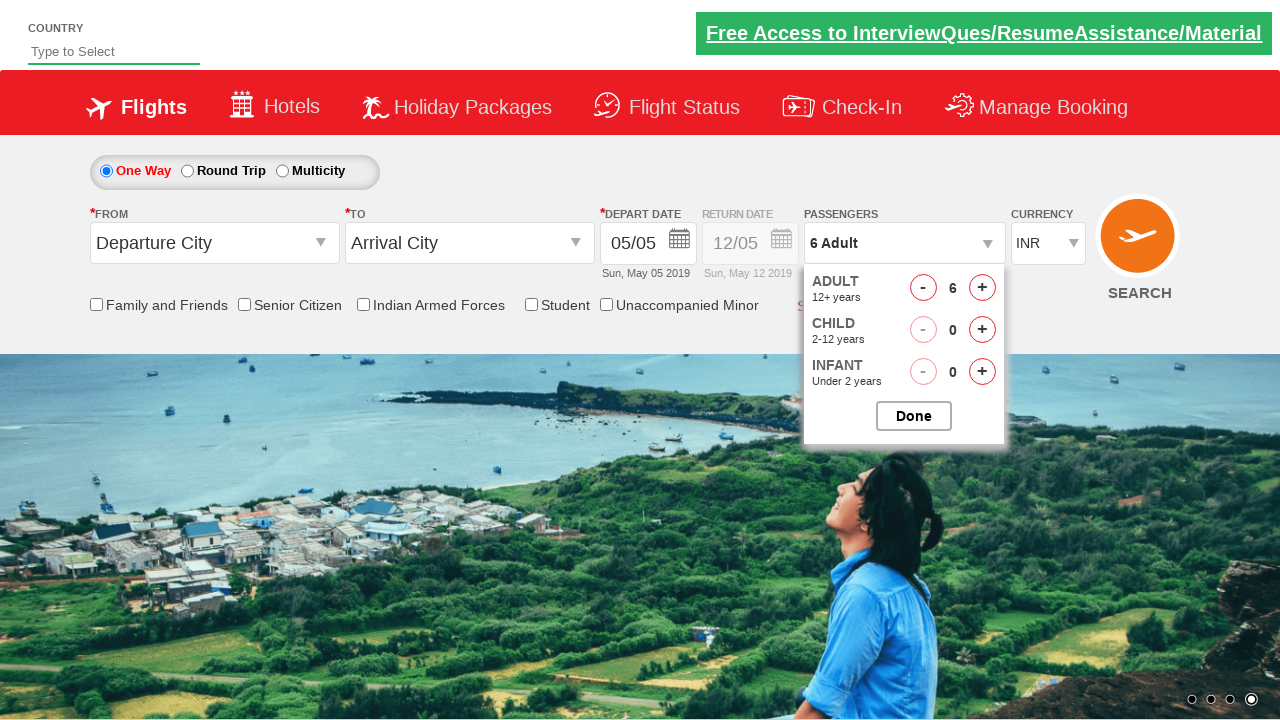

Clicked increment child button (click 1 of 3) at (982, 330) on #hrefIncChd
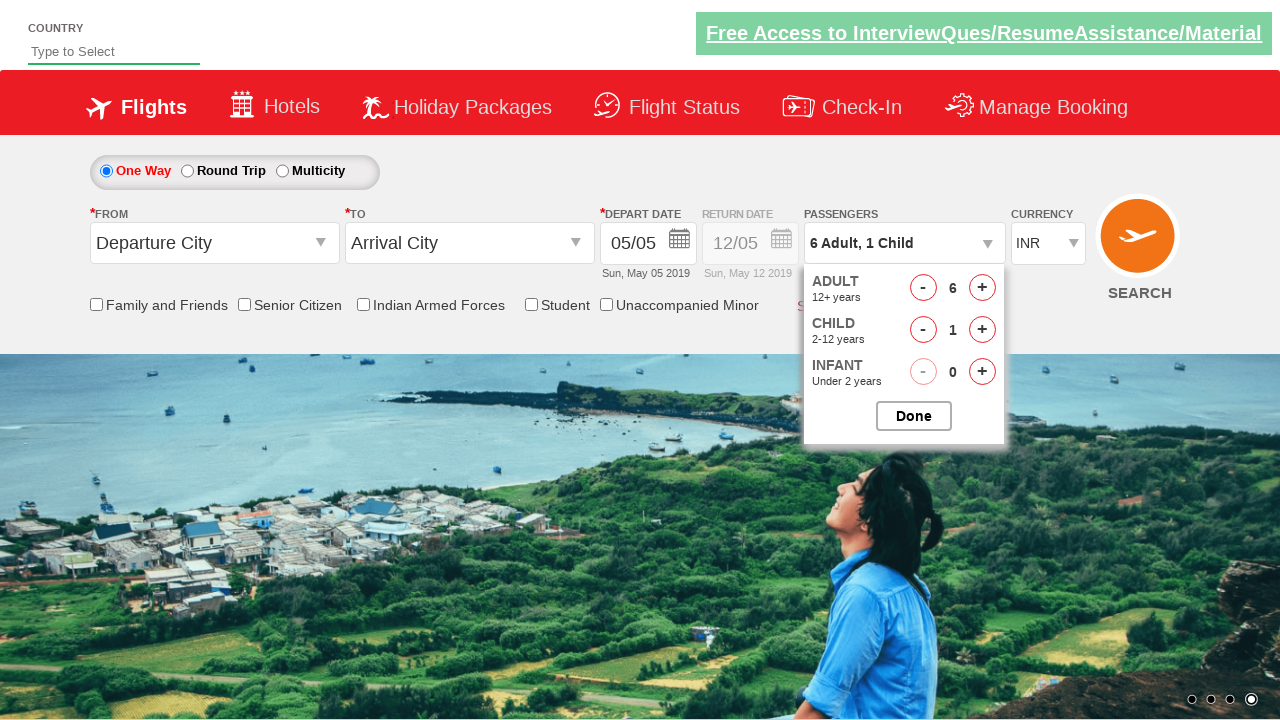

Clicked increment child button (click 2 of 3) at (982, 330) on #hrefIncChd
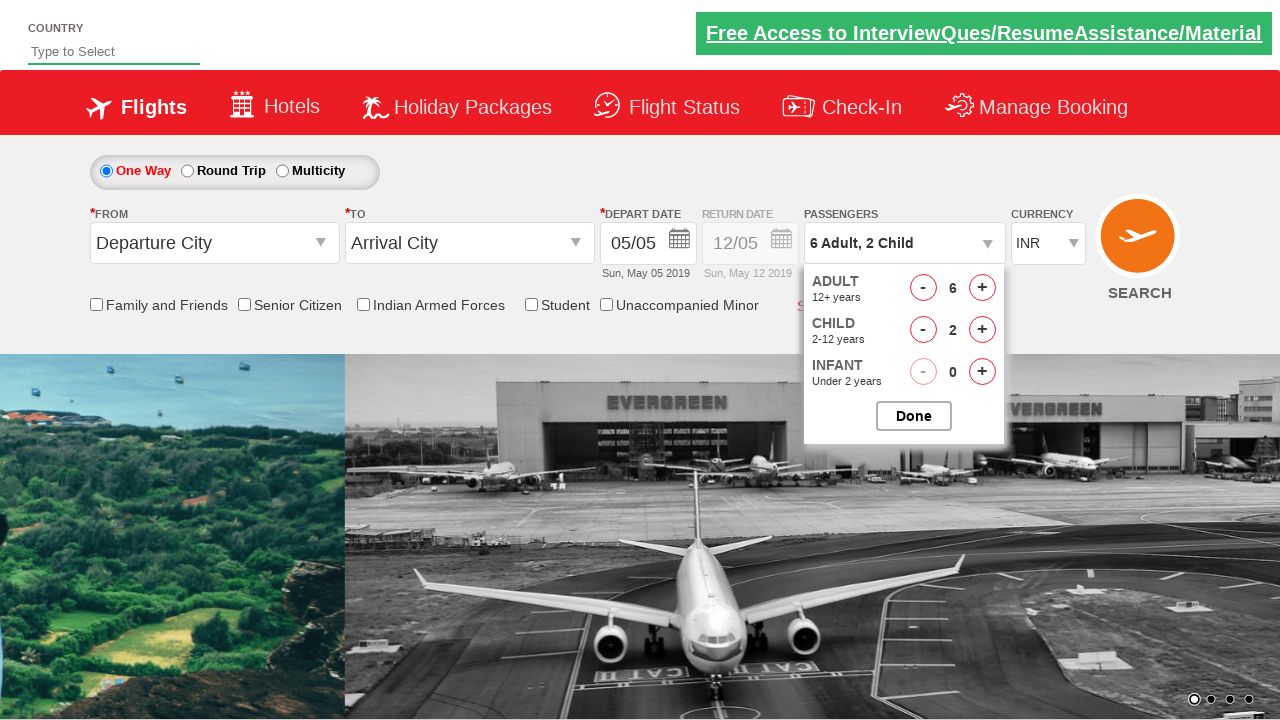

Clicked increment child button (click 3 of 3) at (982, 330) on #hrefIncChd
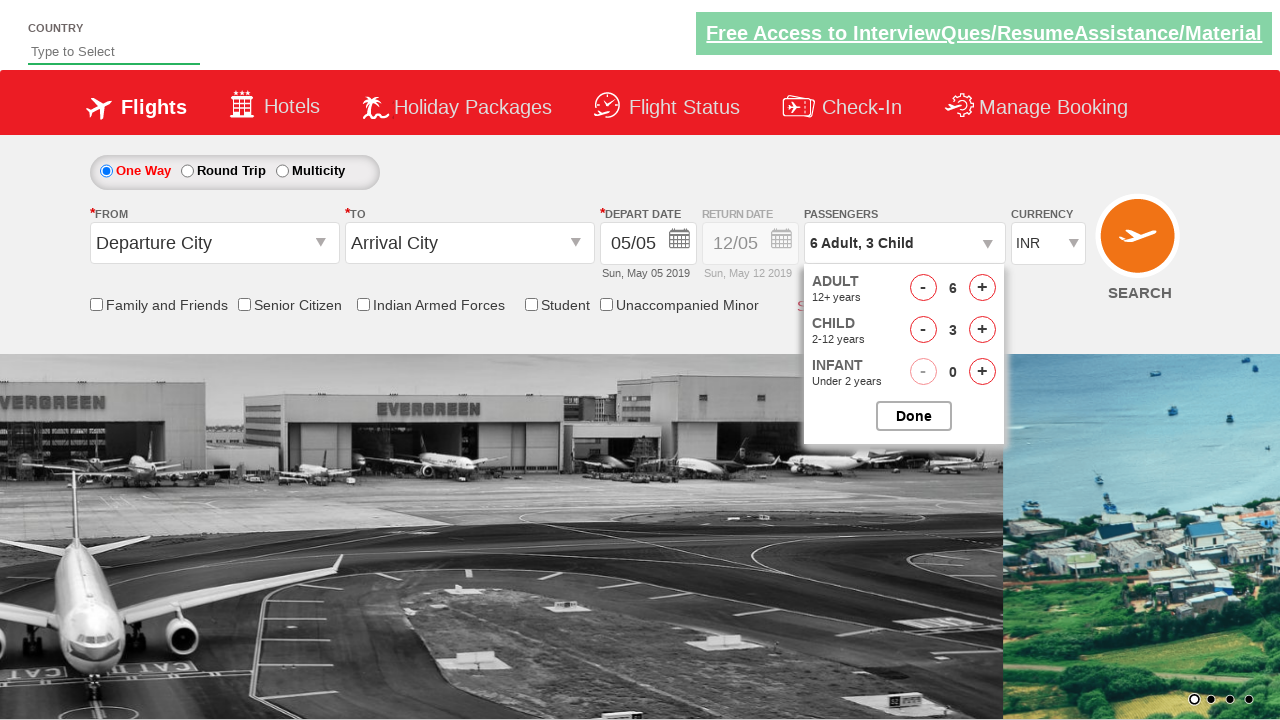

Waited 1 second after adding 3 child passengers
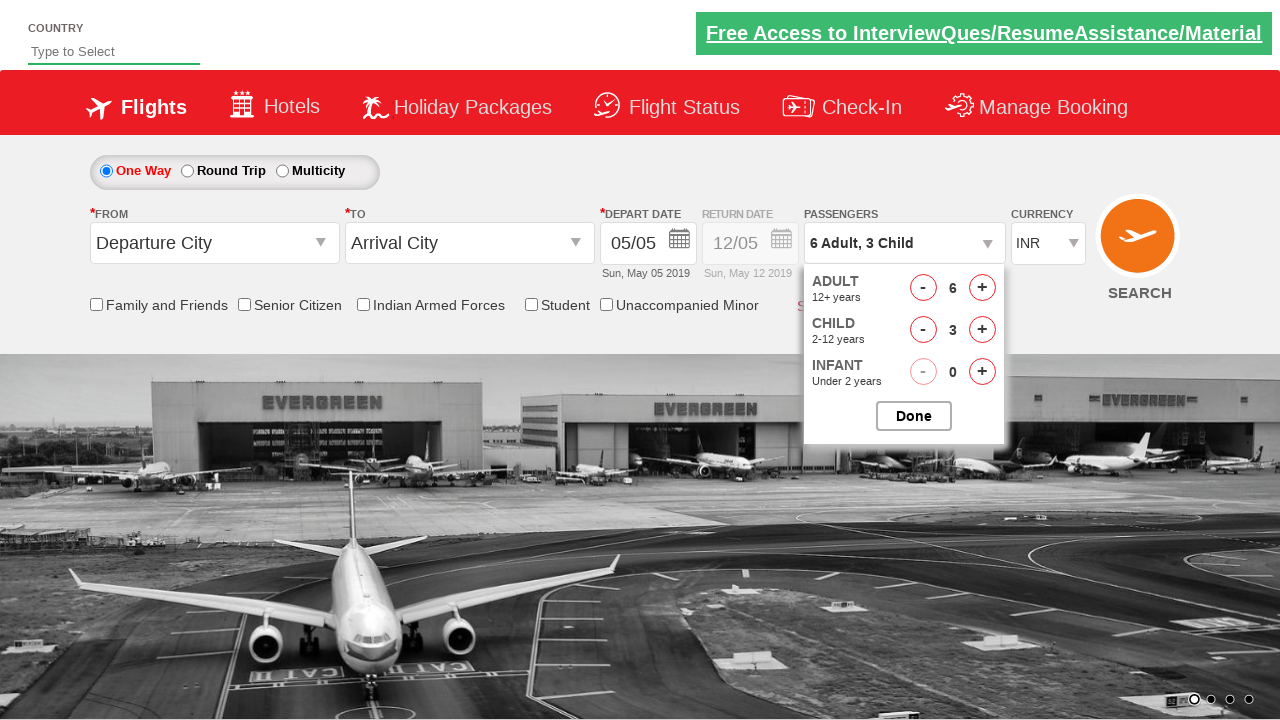

Clicked decrement adult button (click 1 of 3) at (923, 288) on #hrefDecAdt
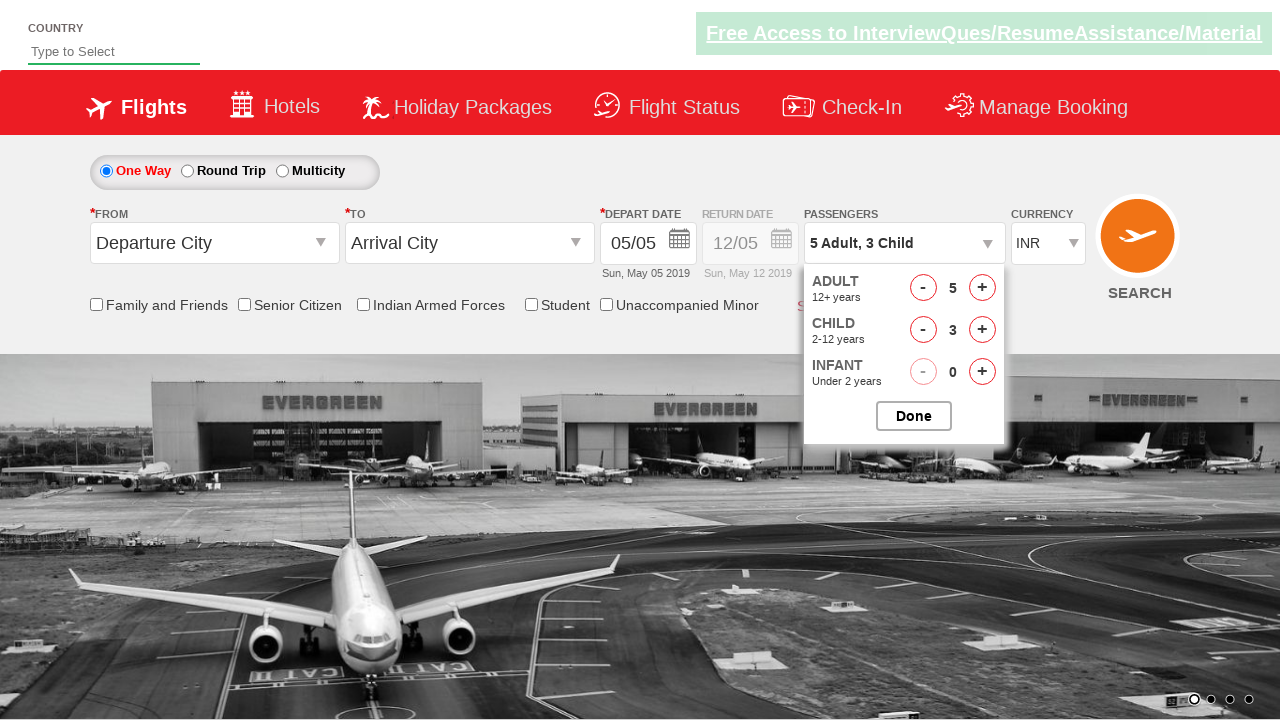

Clicked decrement adult button (click 2 of 3) at (923, 288) on #hrefDecAdt
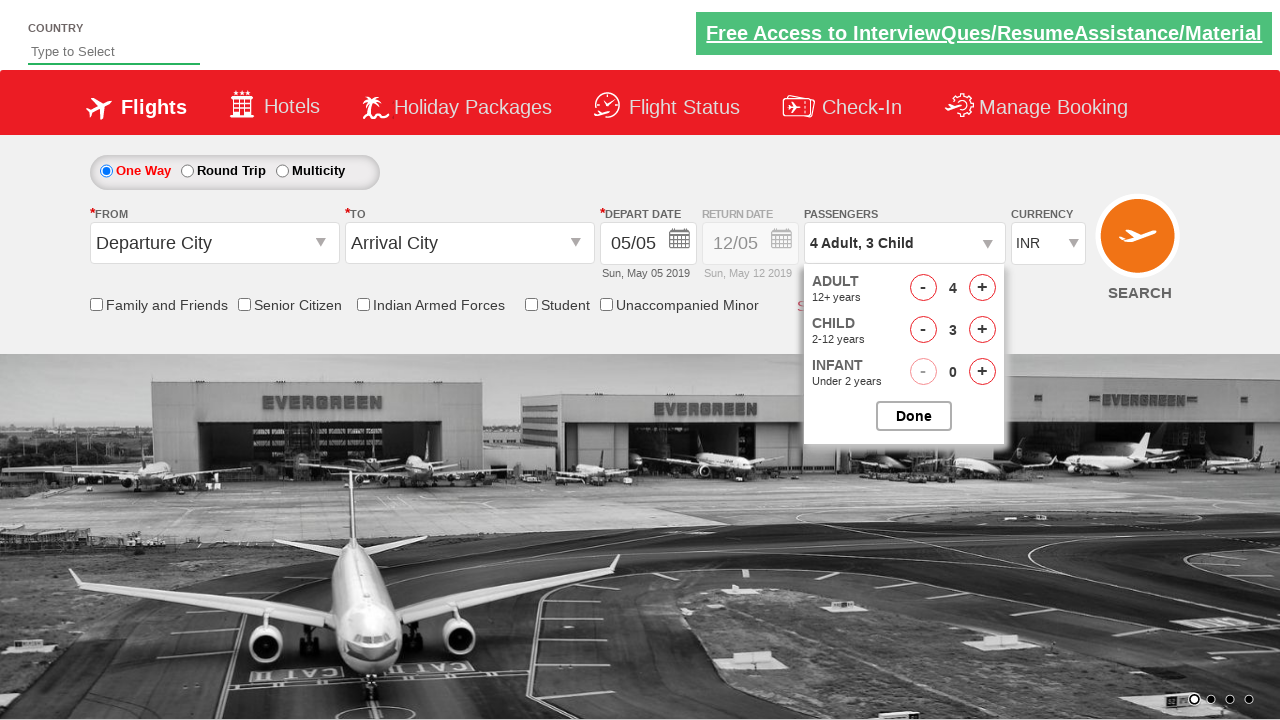

Clicked decrement adult button (click 3 of 3) at (923, 288) on #hrefDecAdt
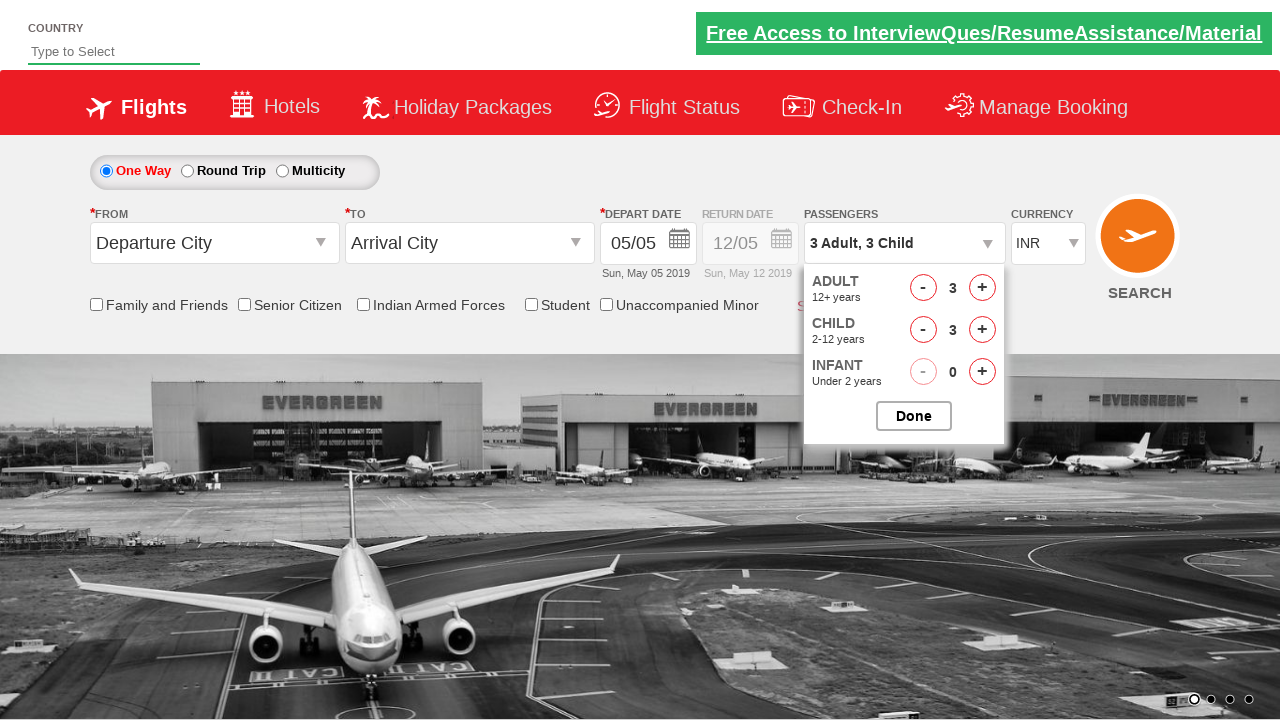

Waited 1 second after decreasing 3 adult passengers
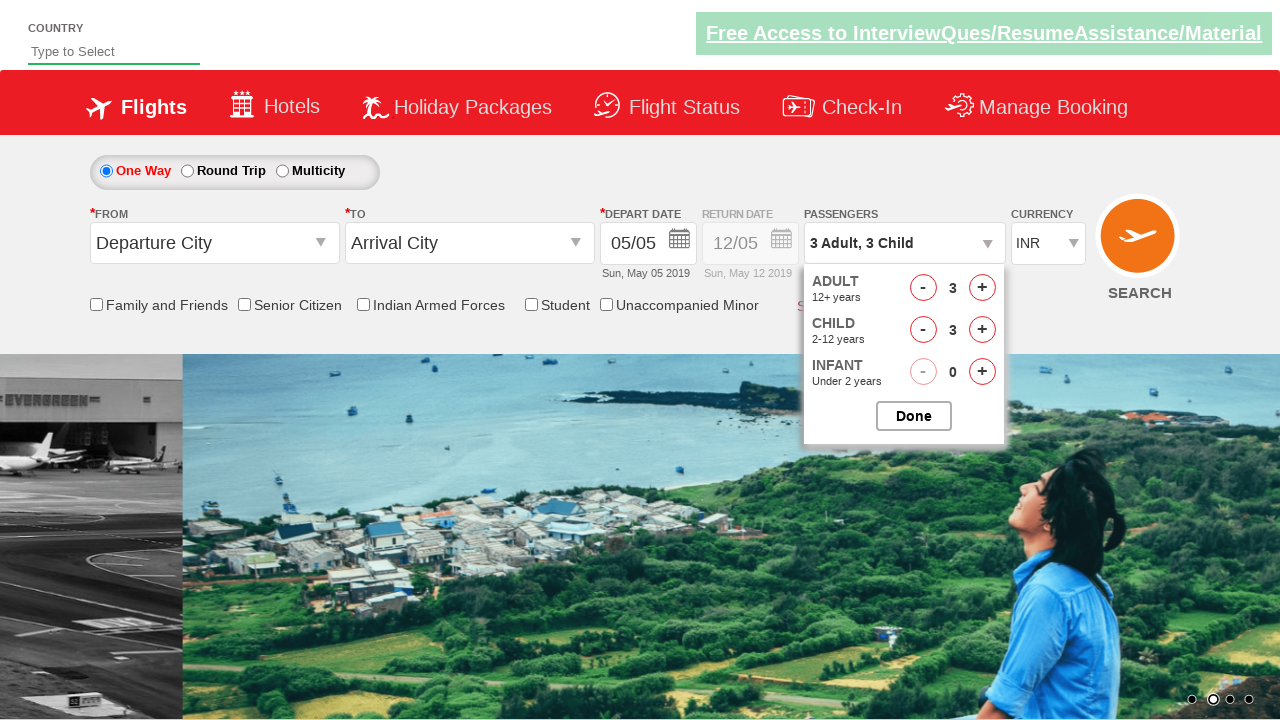

Clicked done button to close passenger dropdown at (914, 416) on #btnclosepaxoption
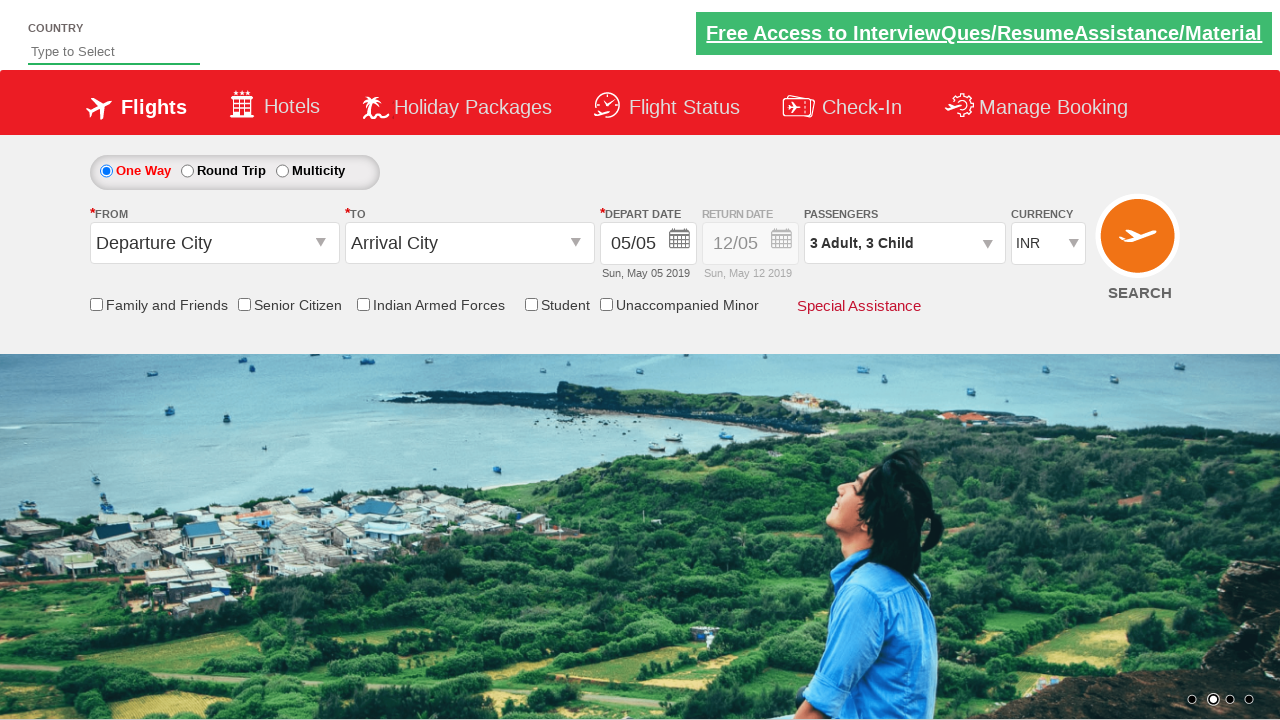

Waited 1 second after closing passenger dropdown
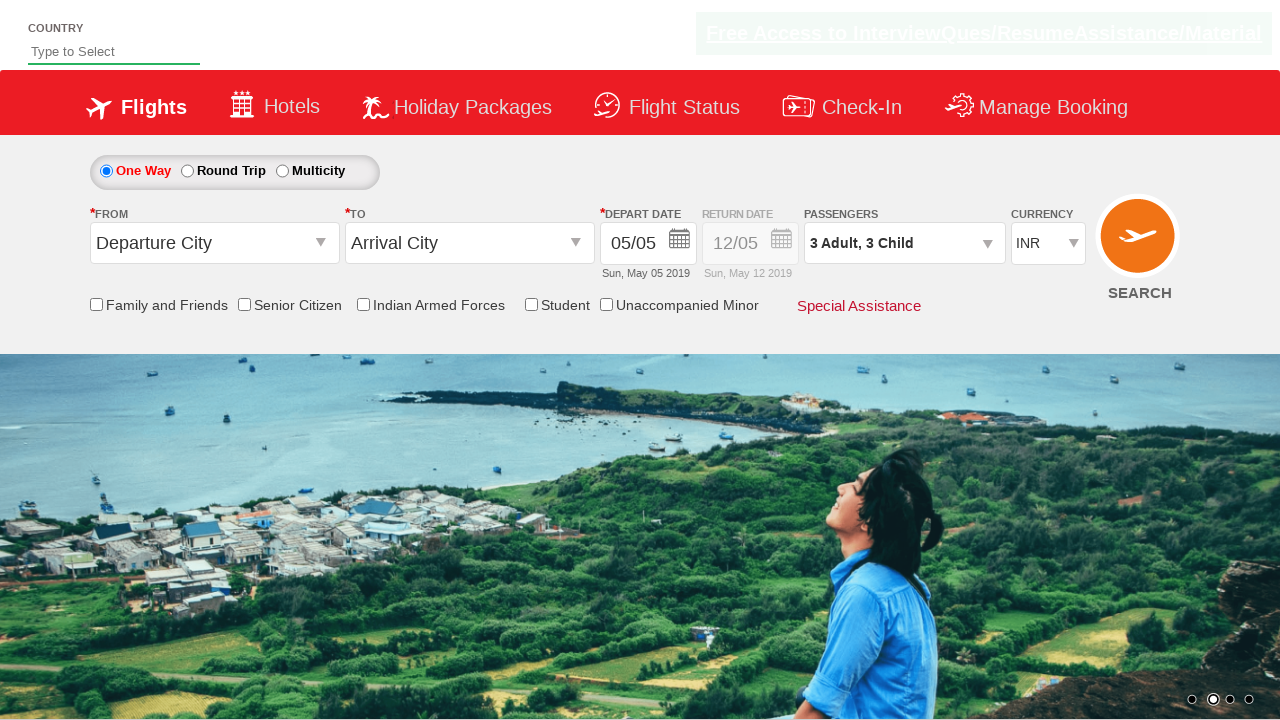

Clicked on origin station dropdown to open it at (214, 243) on input#ctl00_mainContent_ddl_originStation1_CTXT
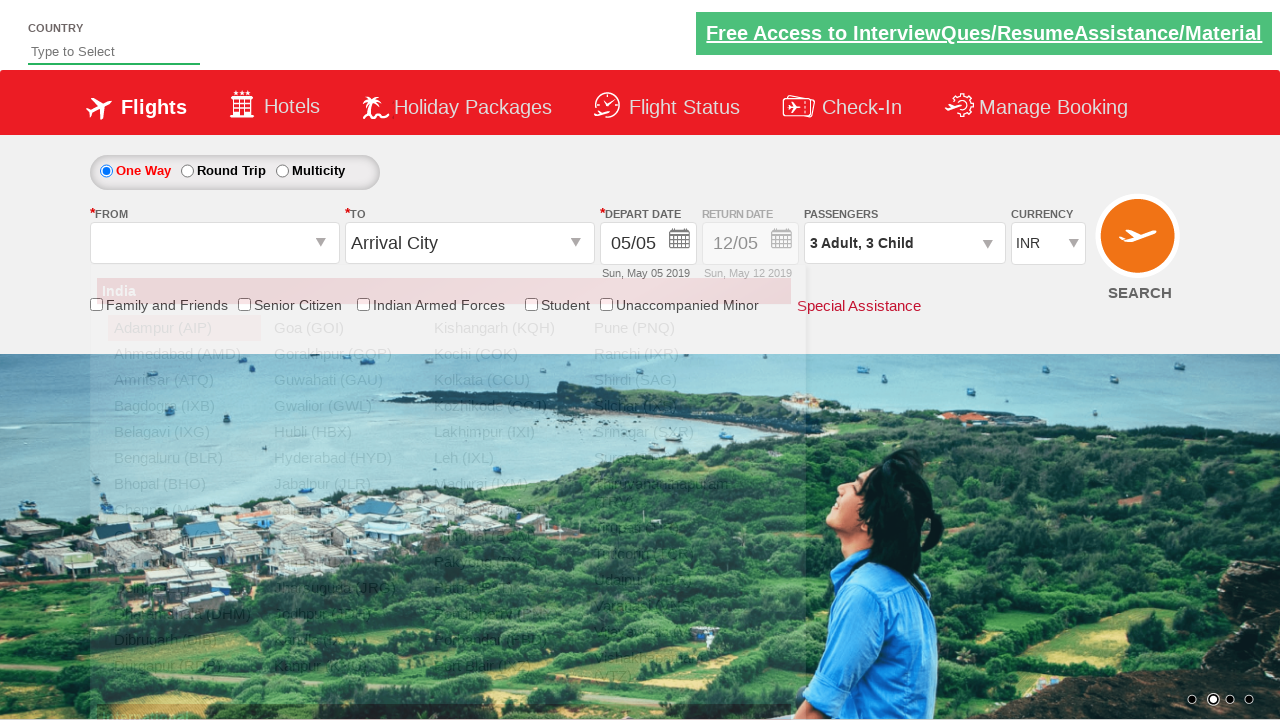

Waited 1.5 seconds for origin station dropdown to load
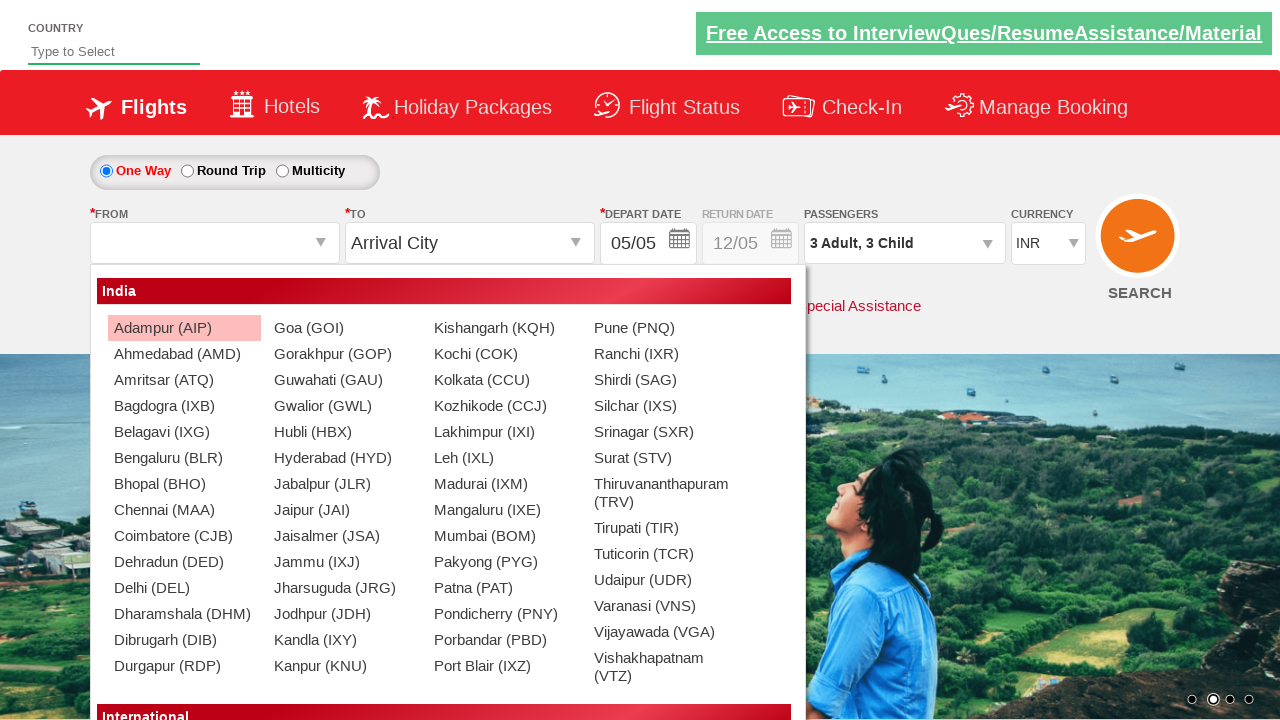

Located 14 origin station options
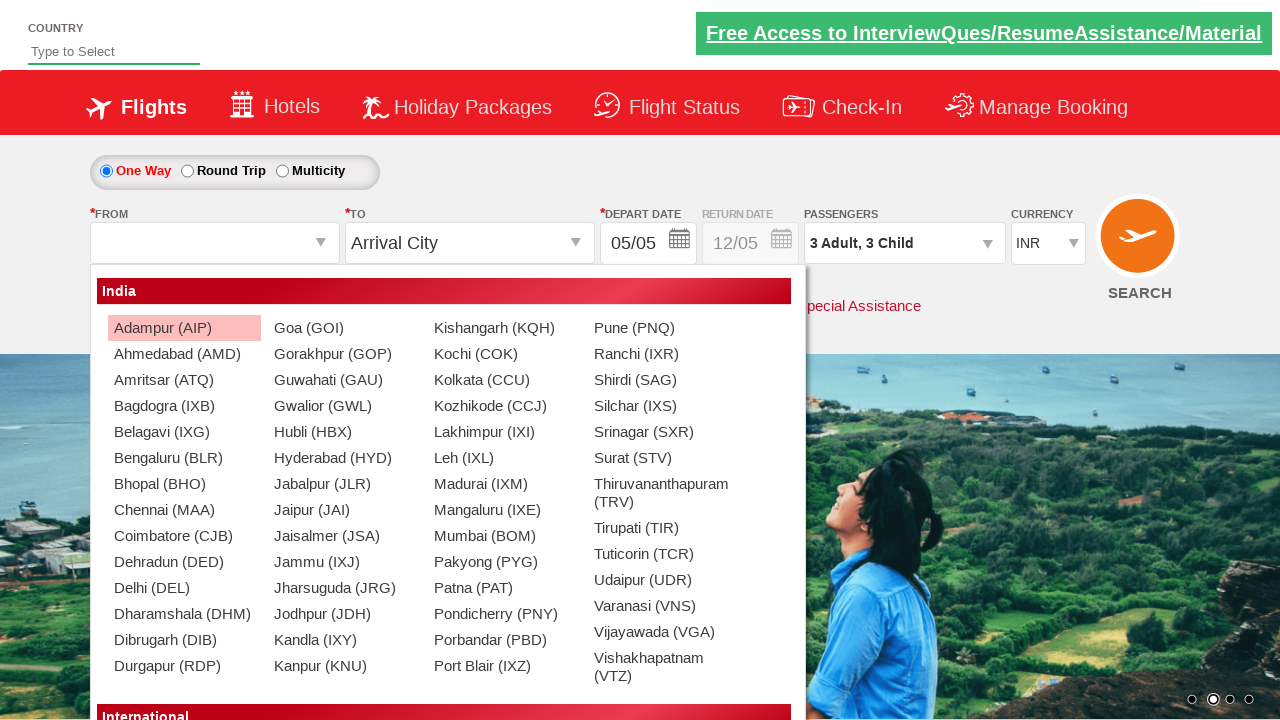

Selected 'Belagavi (IXG)' from origin station dropdown at (177, 432) on xpath=//div[@id='dropdownGroup1']//div[@class='dropdownDiv']//ul[1]//li >> nth=4
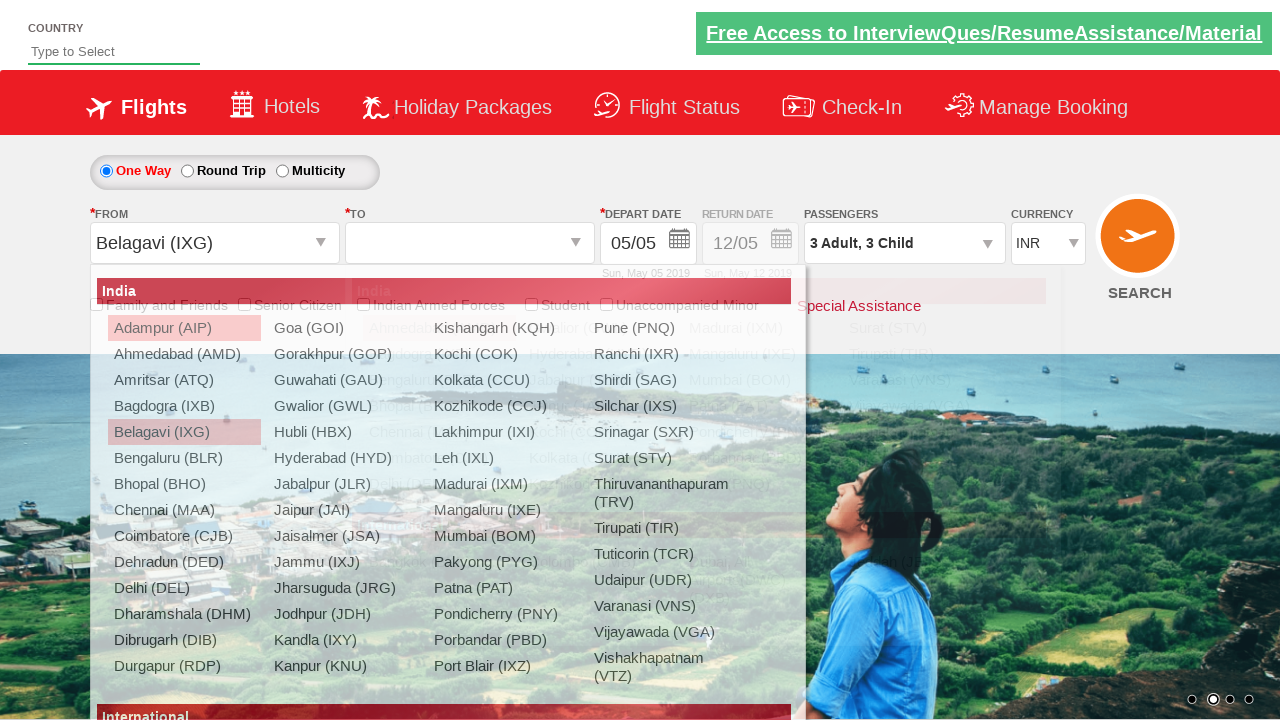

Waited 1 second after selecting origin station
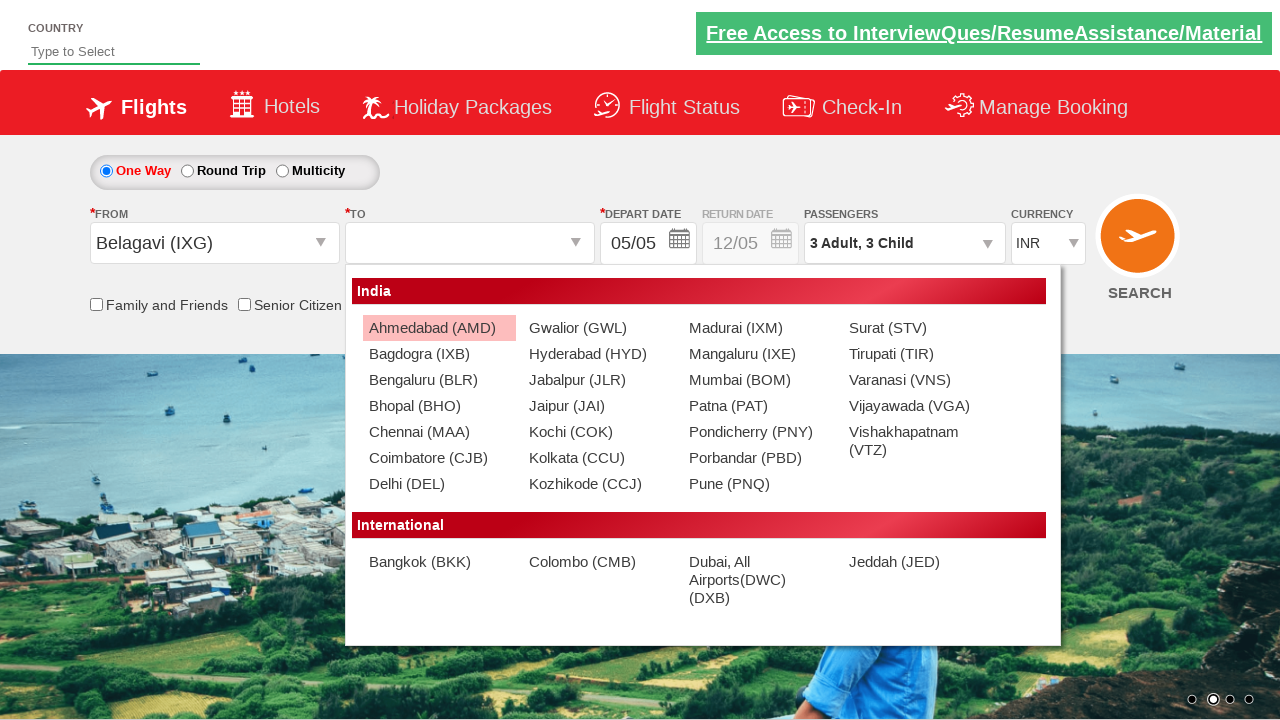

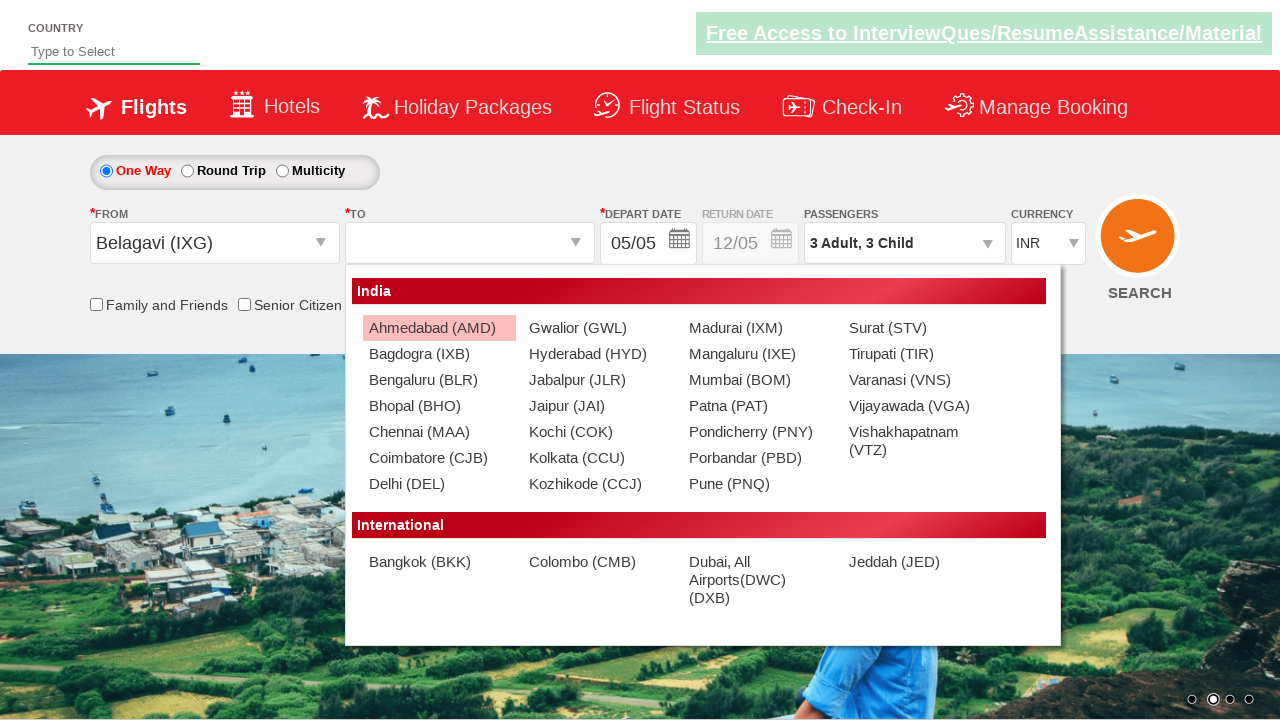